Tests dynamic content functionality by clicking on a "Dynamic Content" link, then clicking an "add element" button, and verifying that new content appears with expected text.

Starting URL: https://erikdark.github.io/zachet_selenium_01/index.html

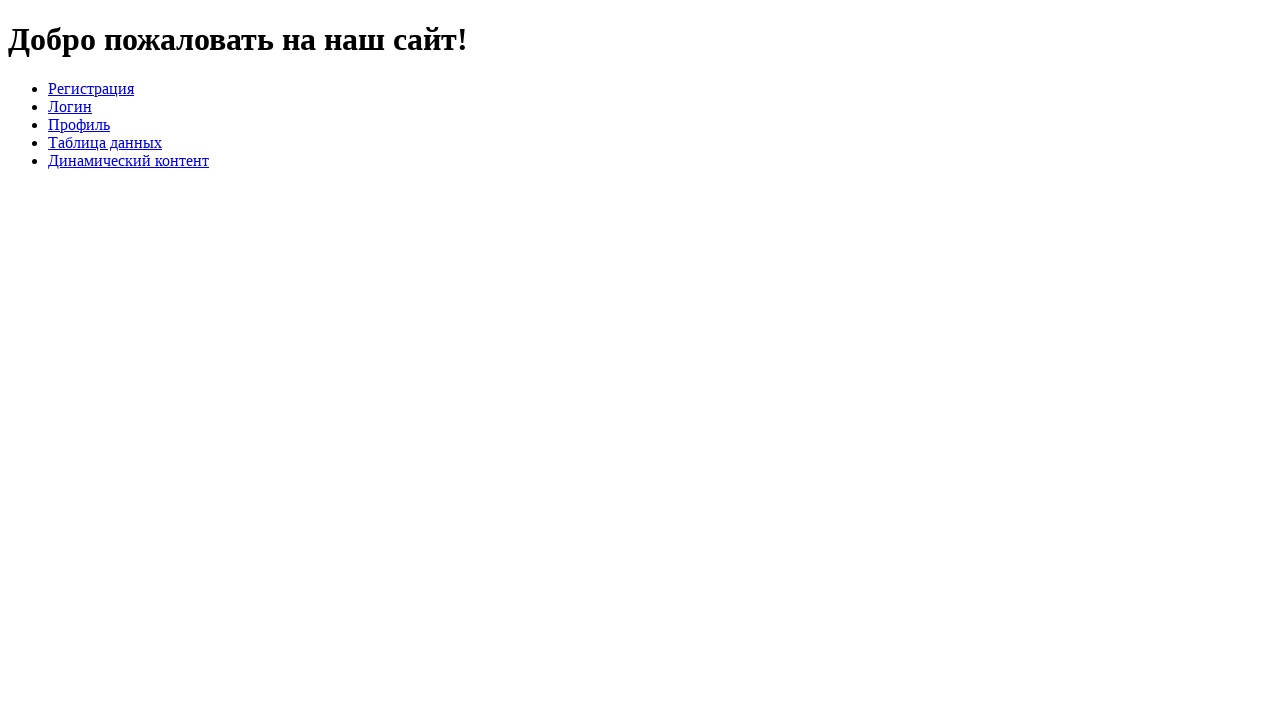

Navigated to test page
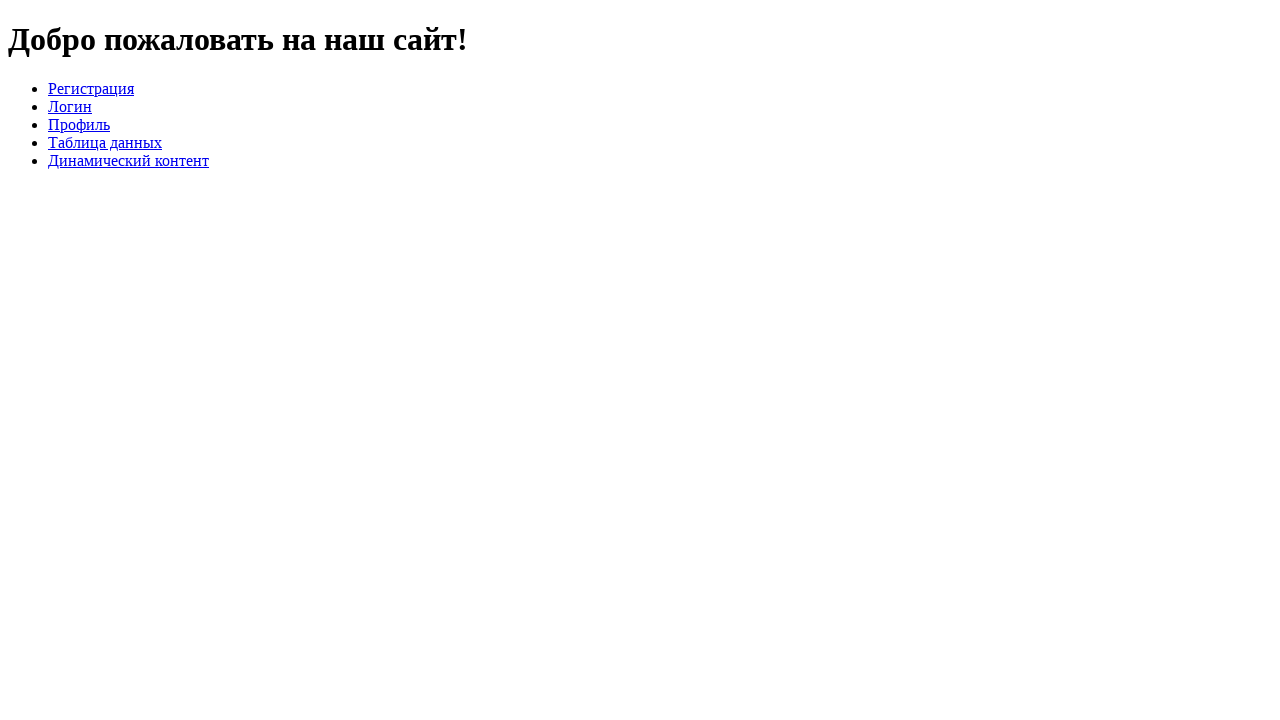

Clicked on 'Dynamic Content' link at (128, 160) on text=Динамический контент
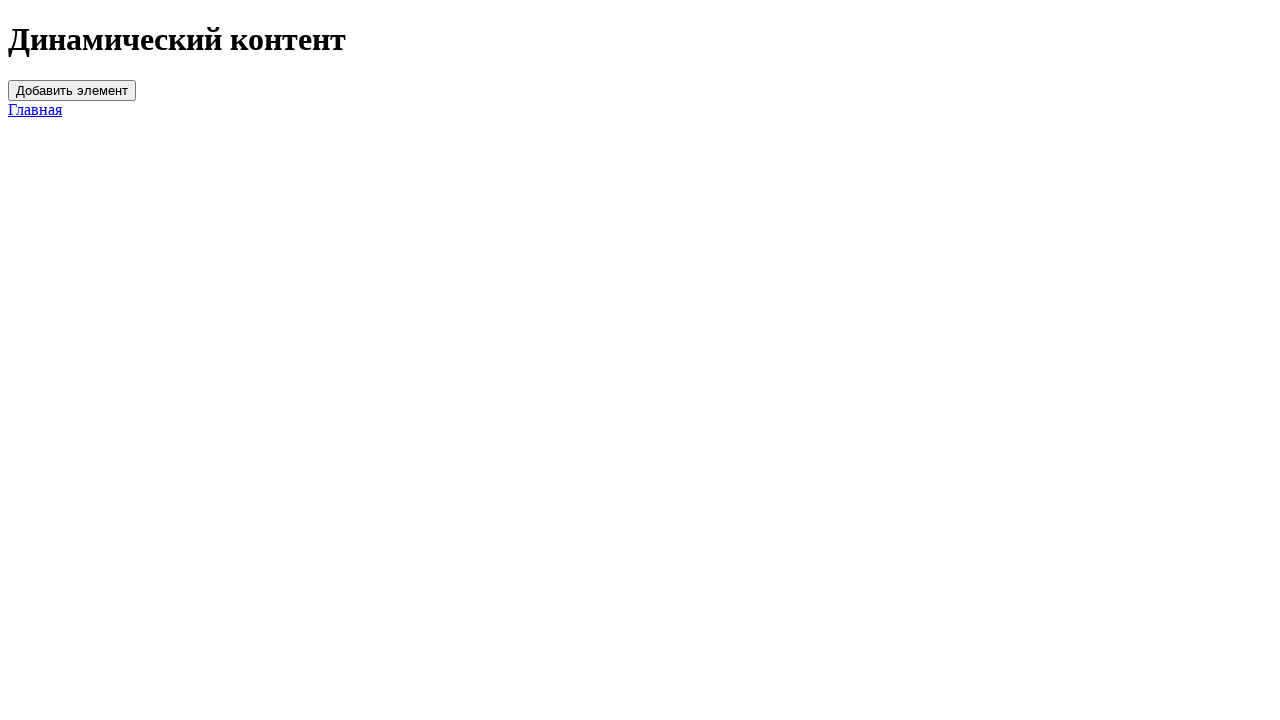

Clicked 'add element' button at (72, 90) on #add-element
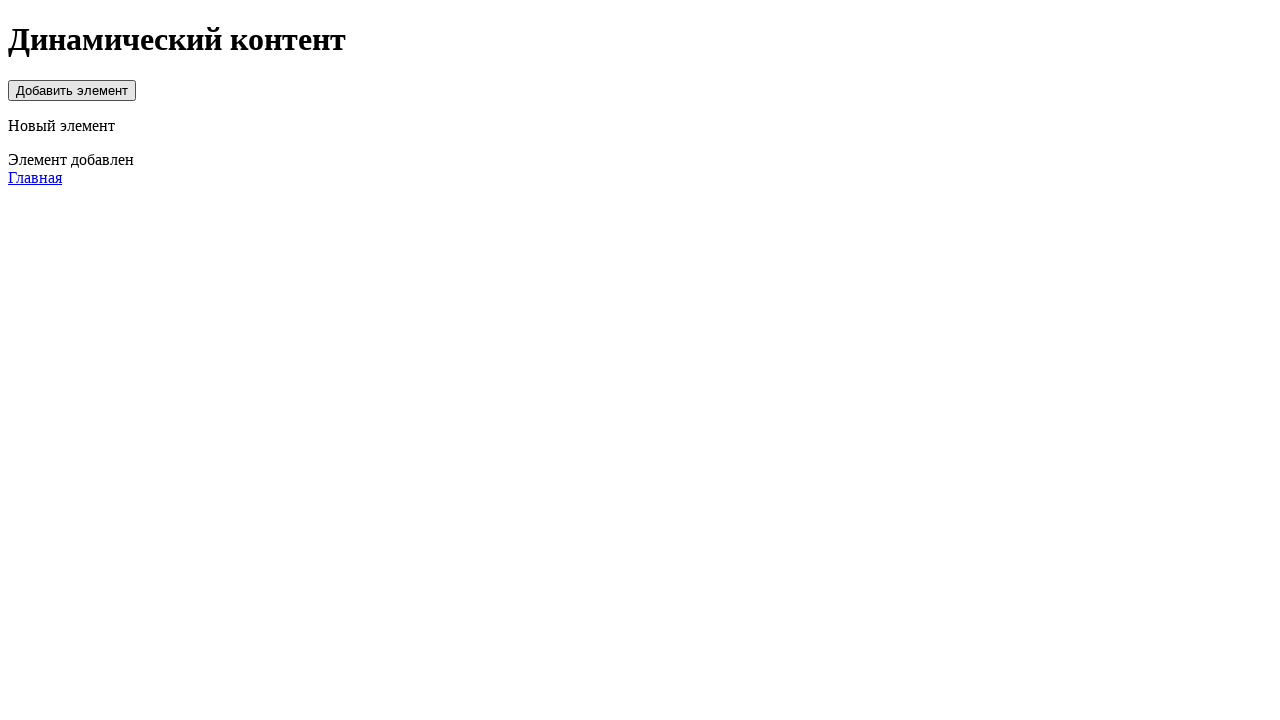

Verified 'Новый элемент' text appeared in content area
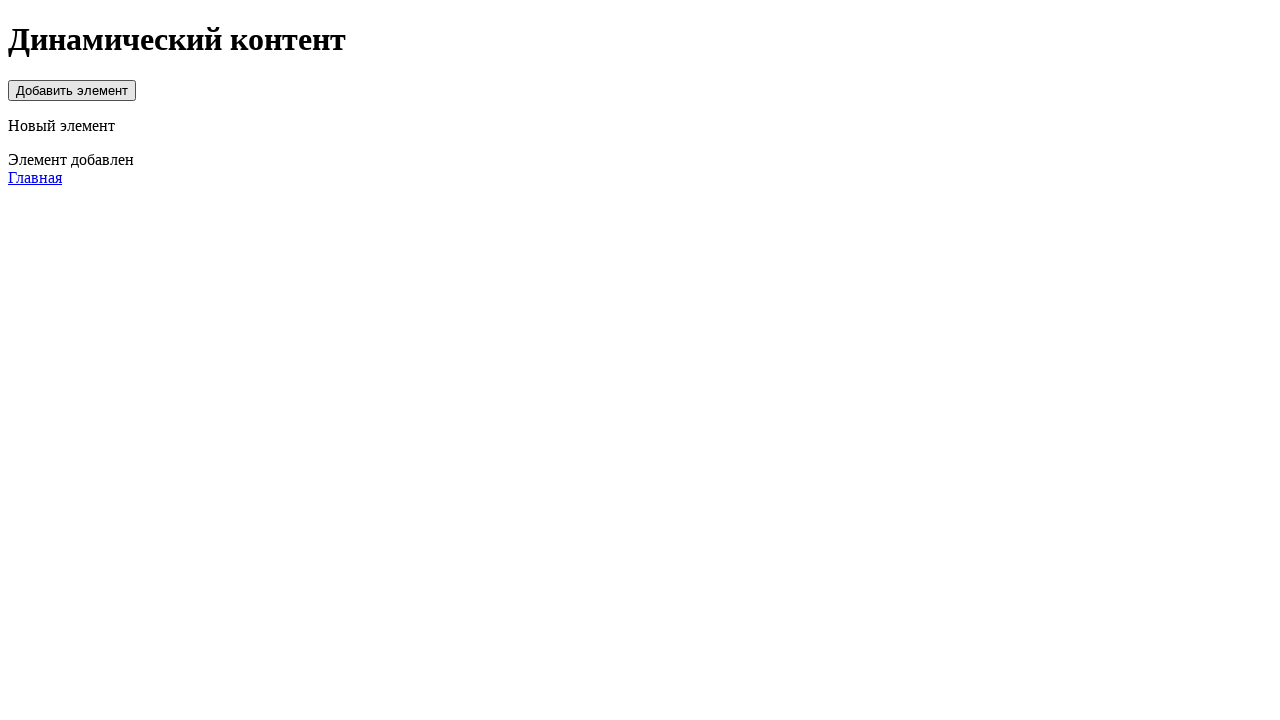

Verified 'Элемент добавлен' text appeared in content area
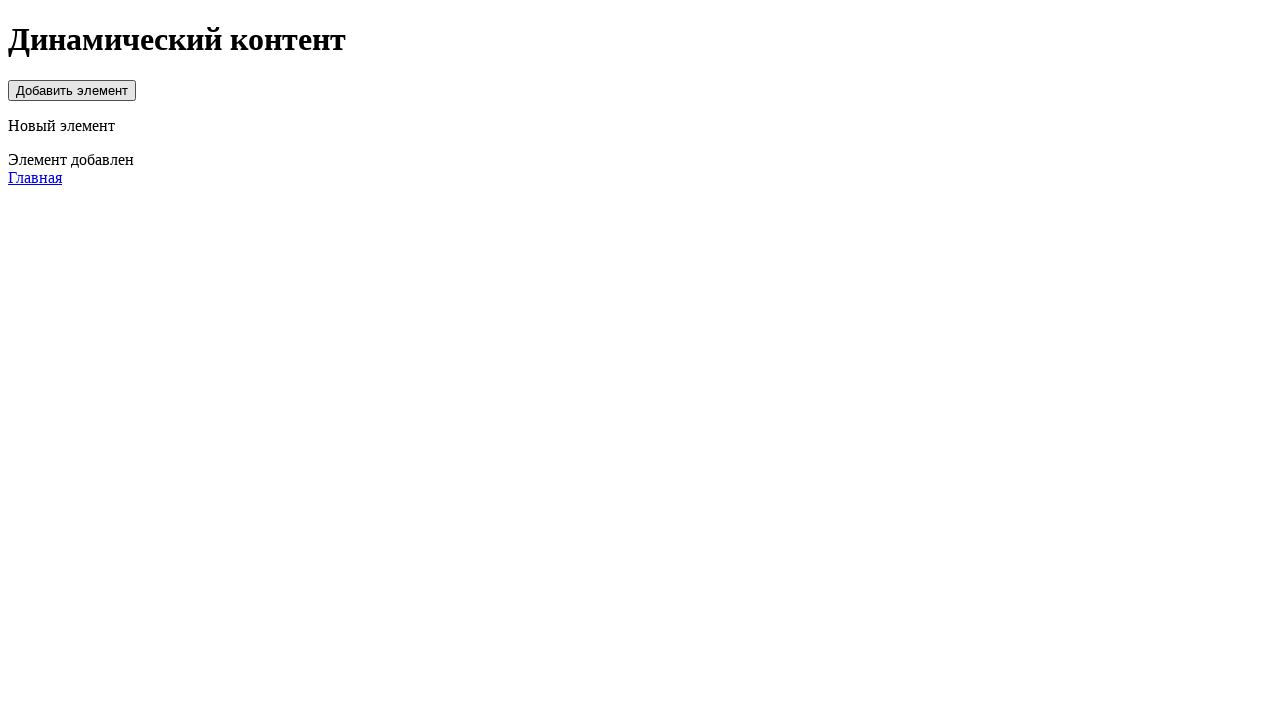

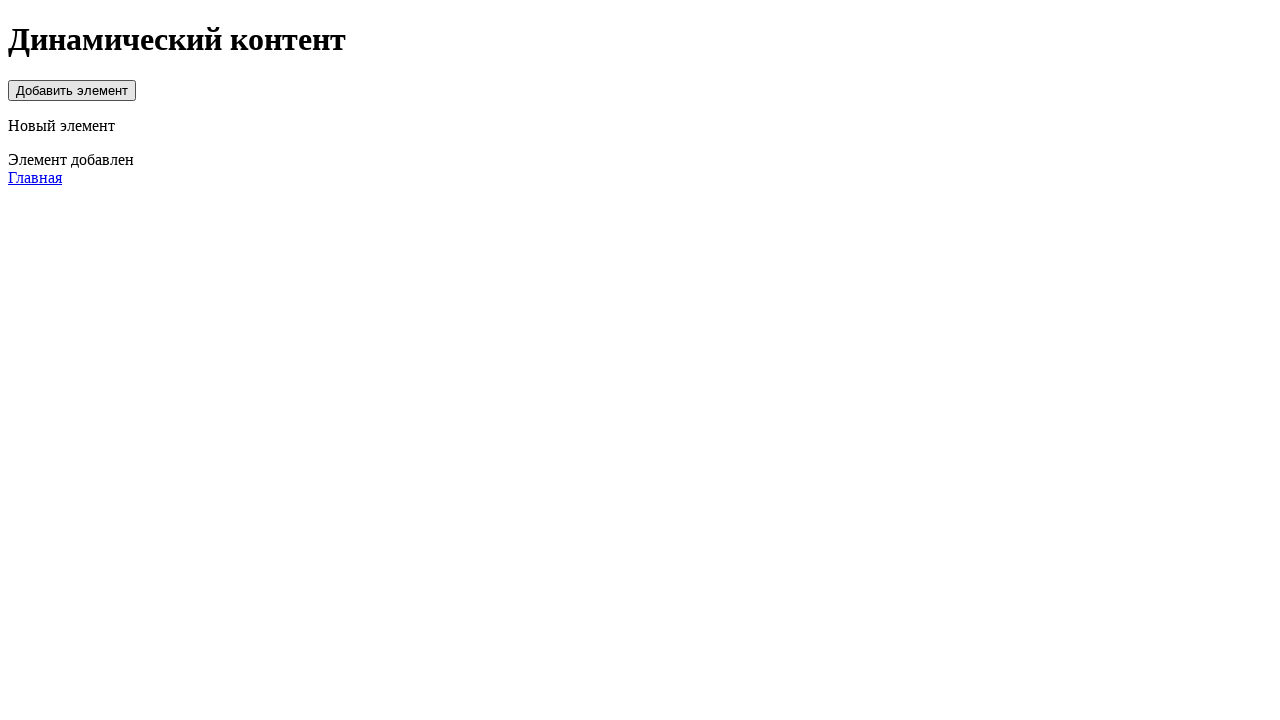